Tests the forgot password functionality by clicking the forgot password link and verifying the reset password page loads

Starting URL: https://opensource-demo.orangehrmlive.com/

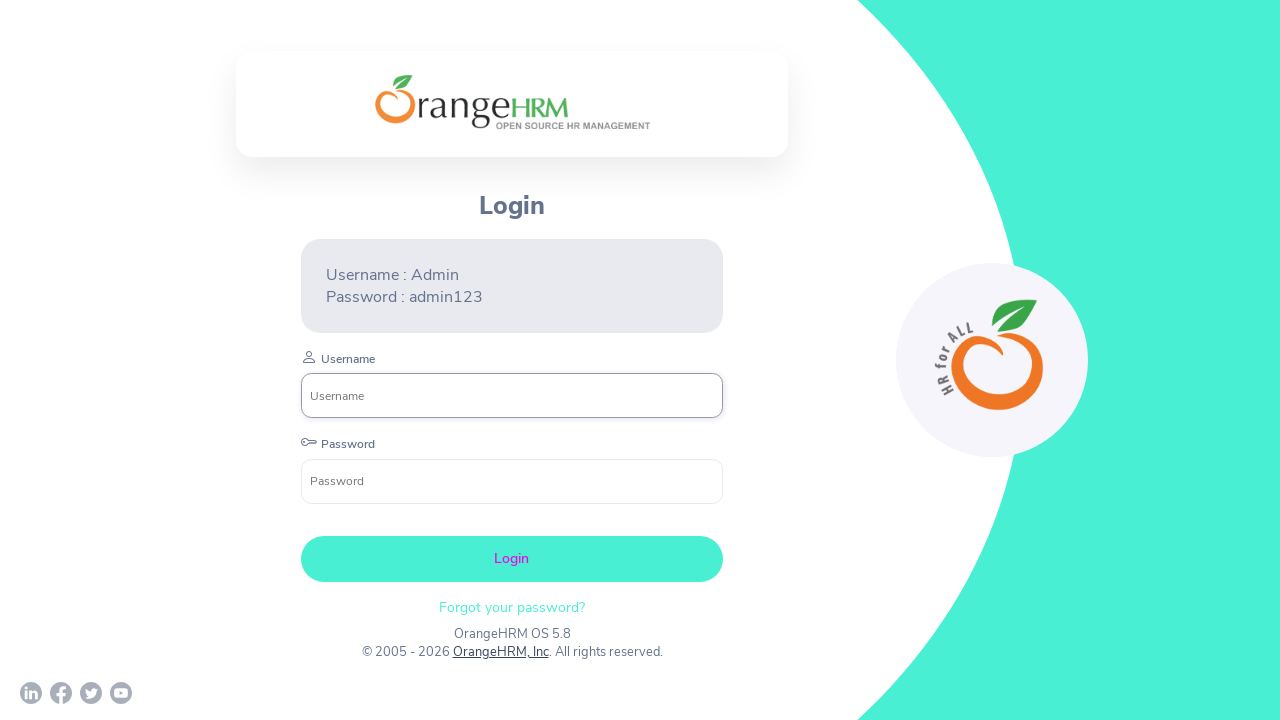

Clicked on forgot your password link at (512, 607) on xpath=//p[@class = 'oxd-text oxd-text--p orangehrm-login-forgot-header']
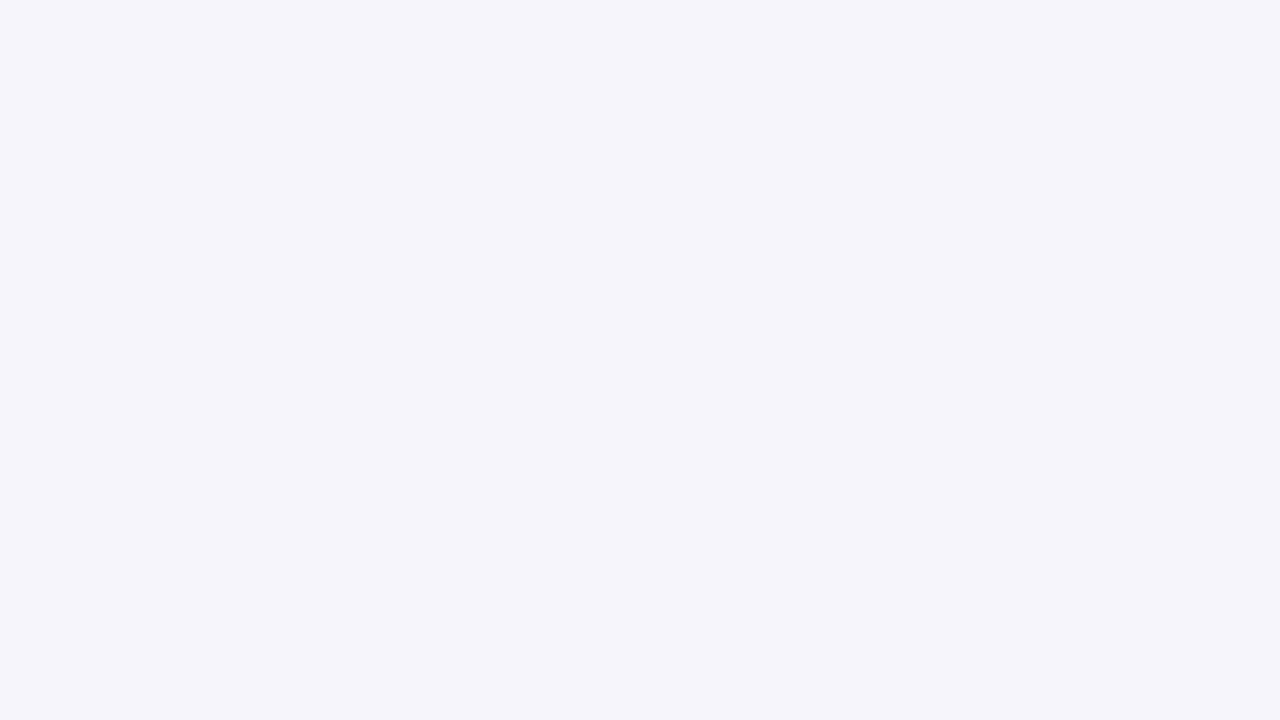

Reset Password heading loaded
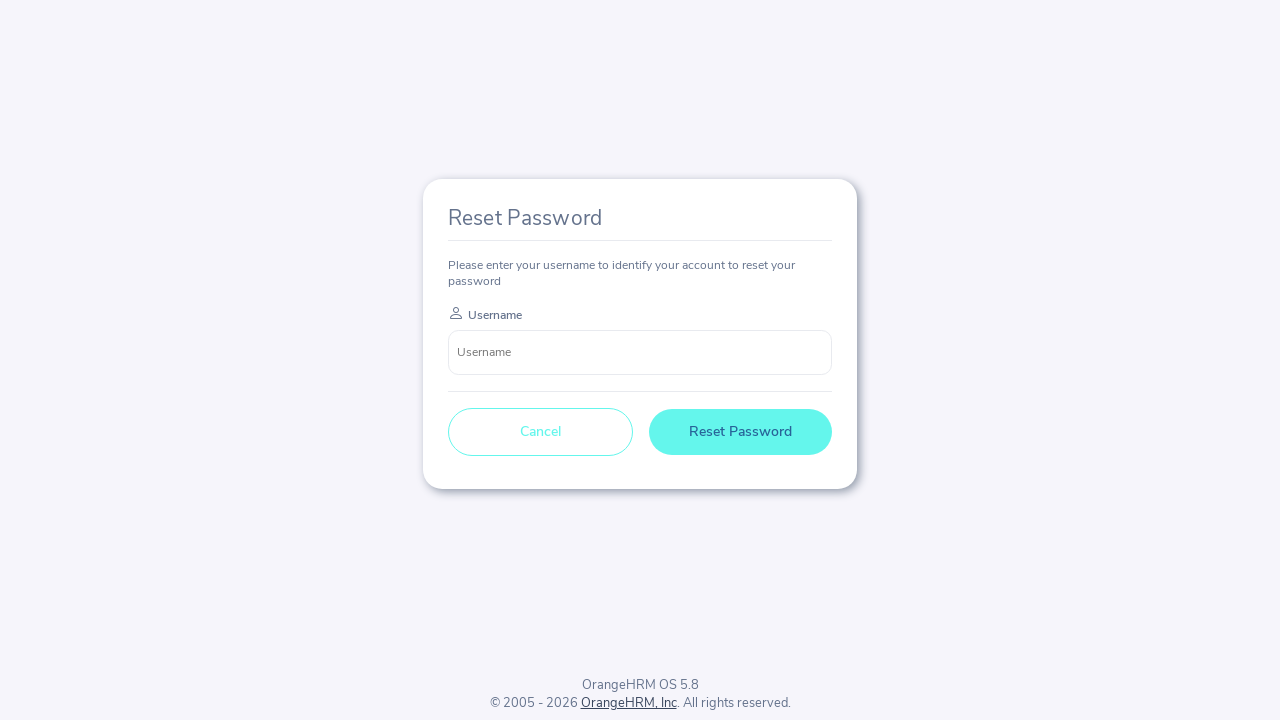

Verified Reset Password heading is displayed
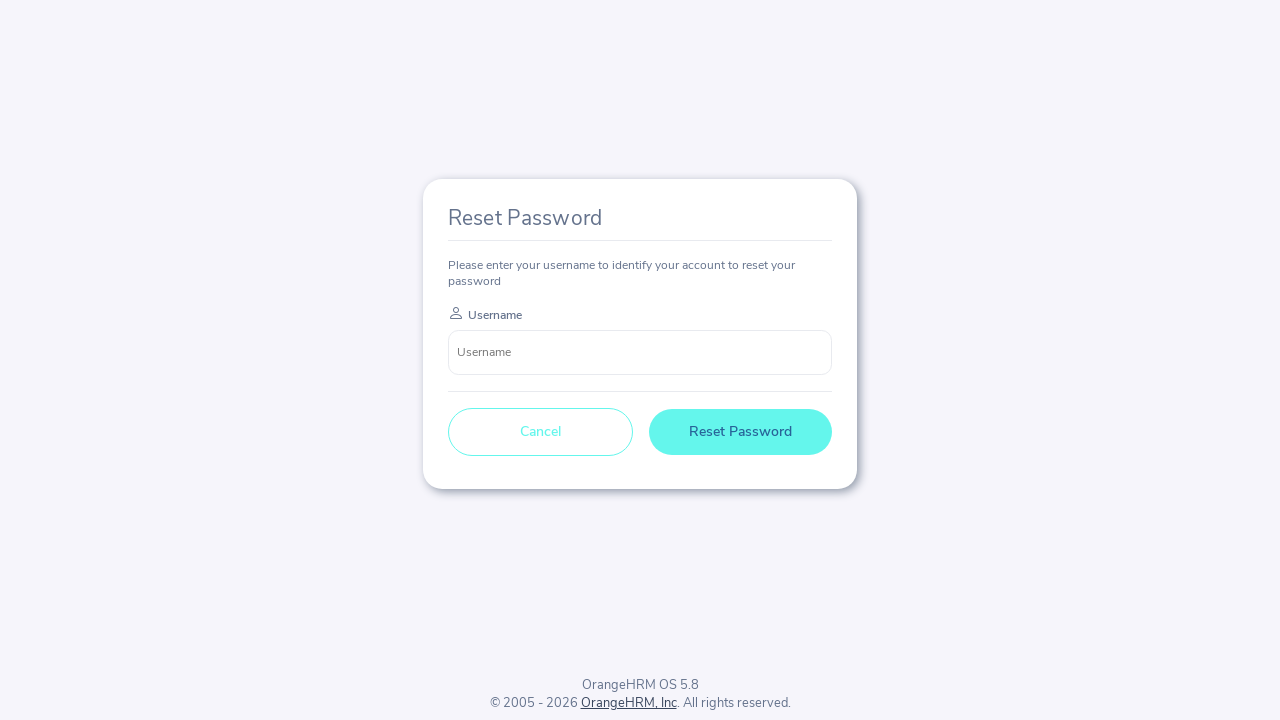

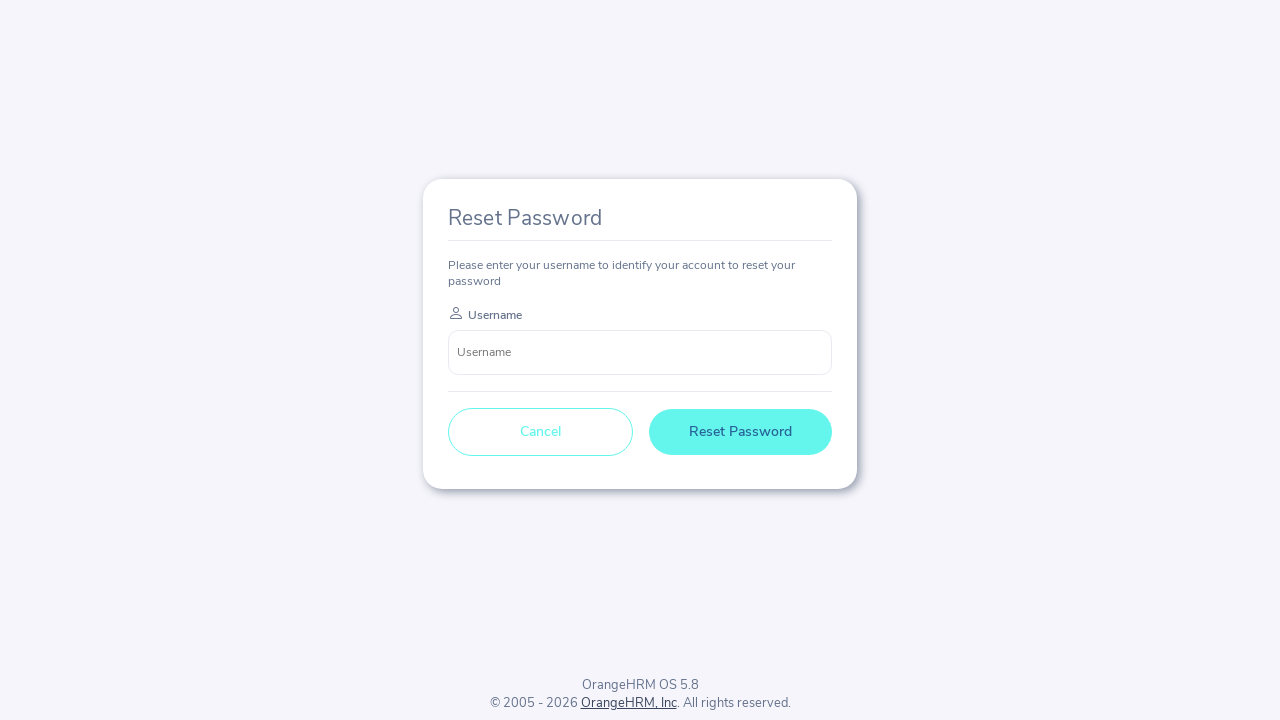